Tests the Arkansas Sex Offender Registry search functionality by accepting the disclaimer, navigating to the Name Search tab, filling in search criteria (first name, last name, gender), and submitting the search to verify results are displayed.

Starting URL: https://sexoffenderregistry.ar.gov/public/#/

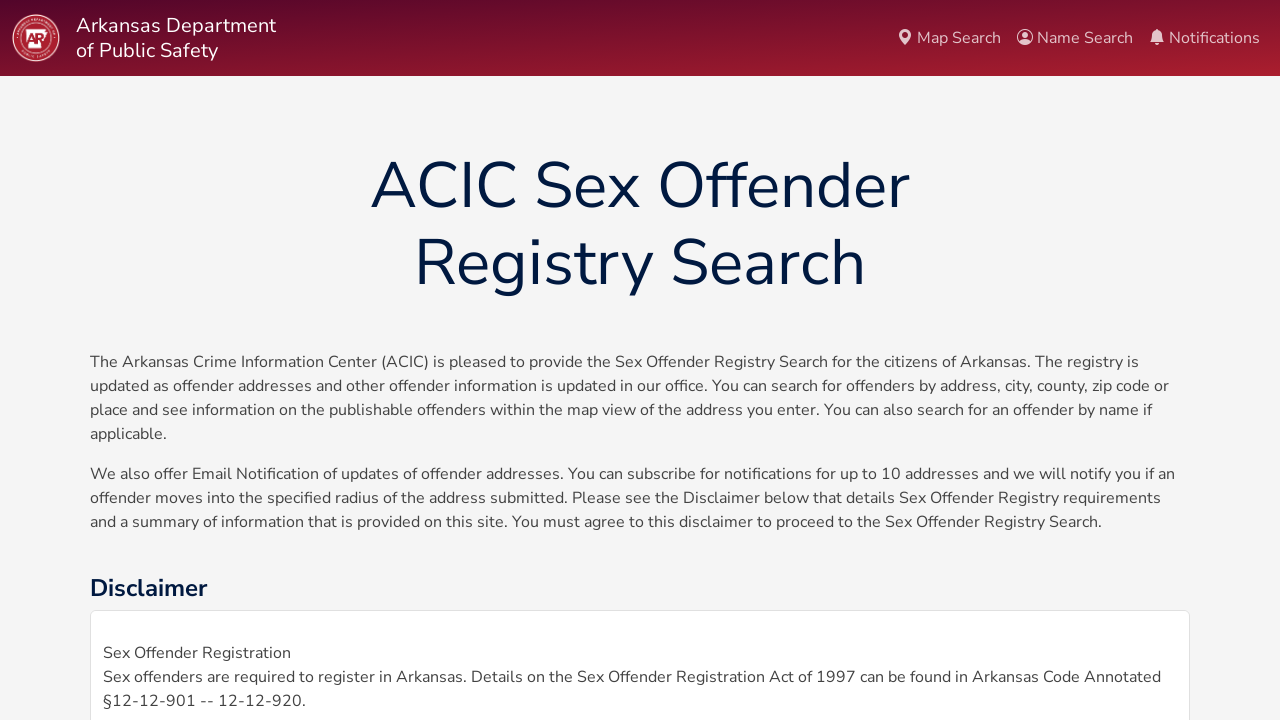

Waited for page to load (networkidle state)
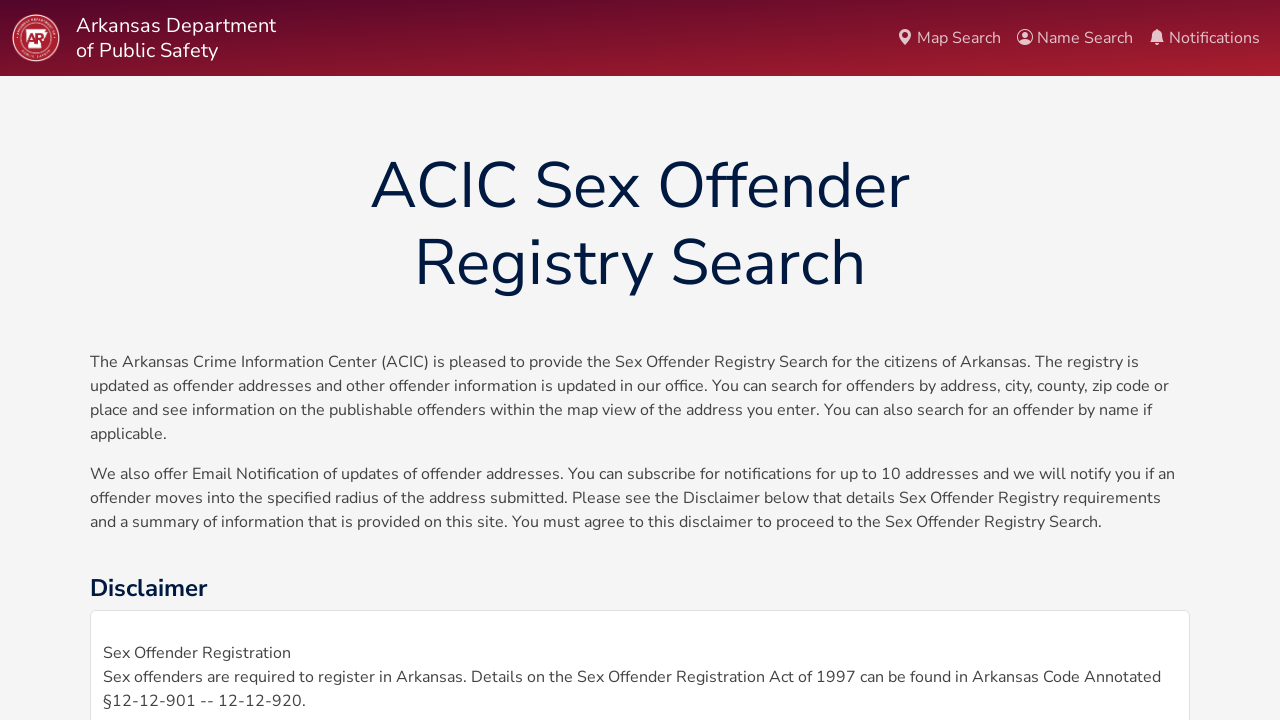

Disclaimer button found and visible
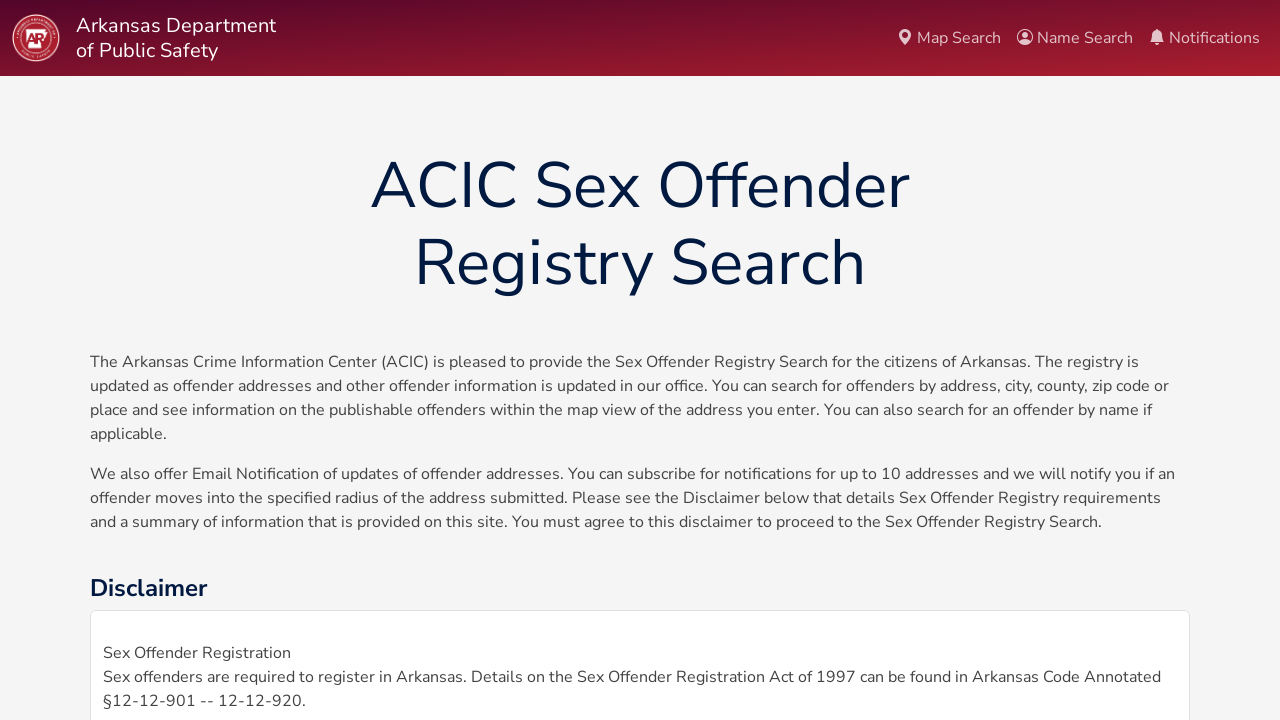

Scrolled disclaimer button into view
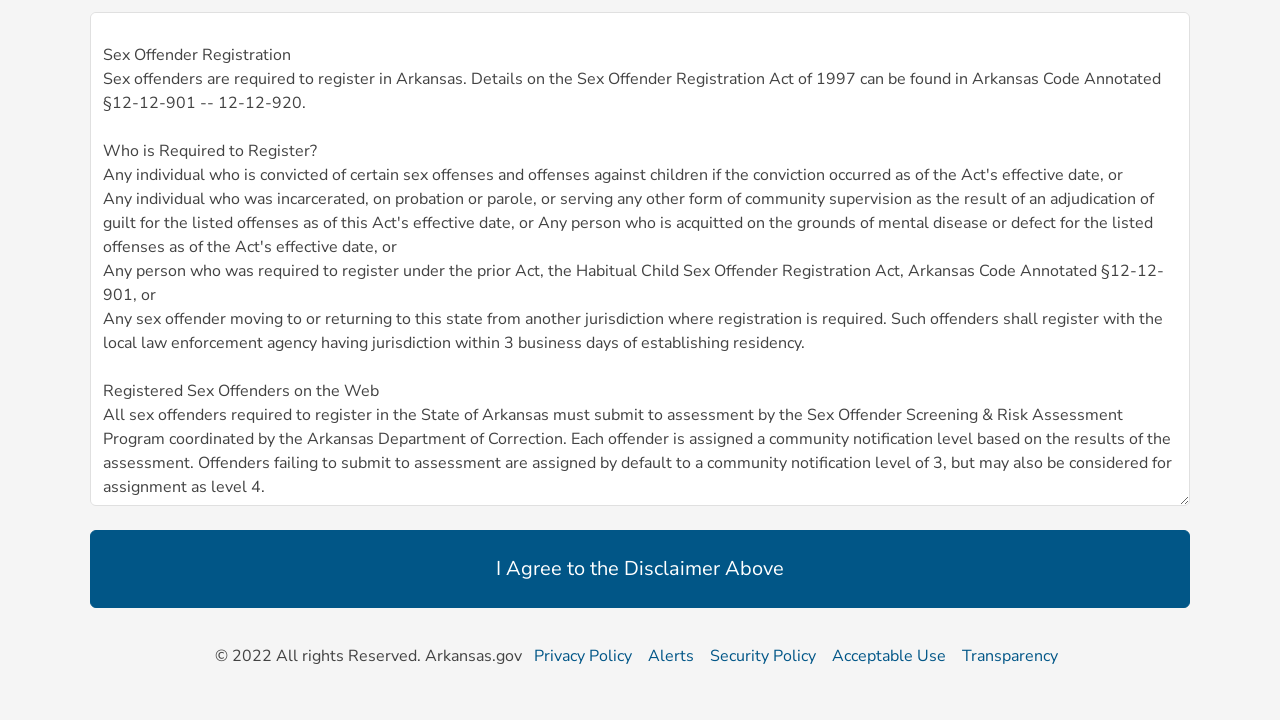

Clicked 'I Agree to the Disclaimer Above' button at (640, 569) on button:has-text('I Agree to the Disclaimer Above')
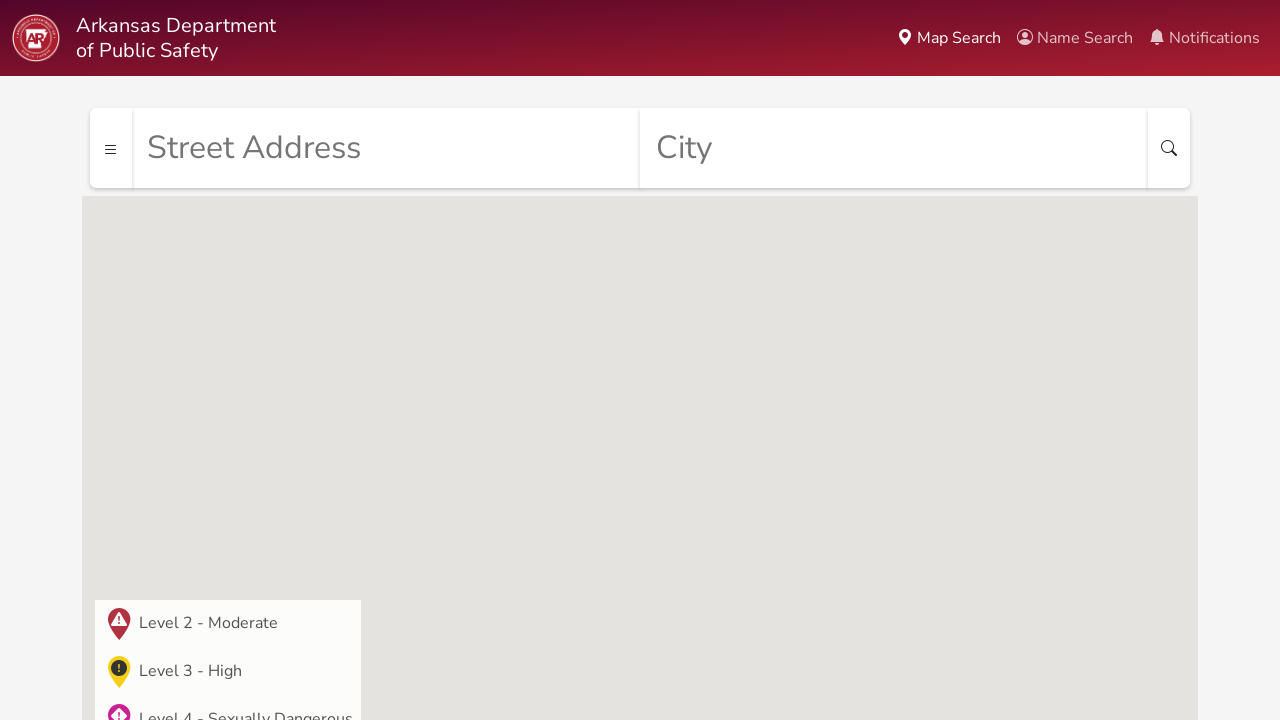

Clicked on Name Search tab at (1075, 38) on text=Name Search
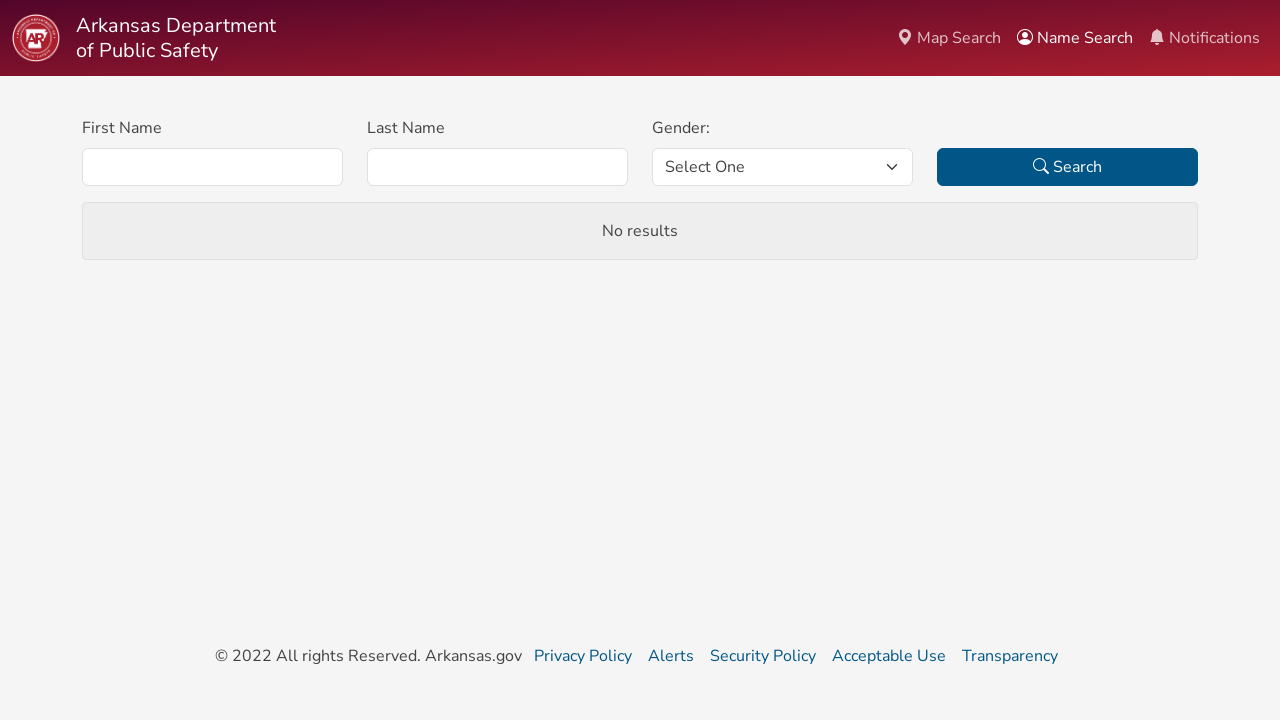

Waited for Name Search tab to load
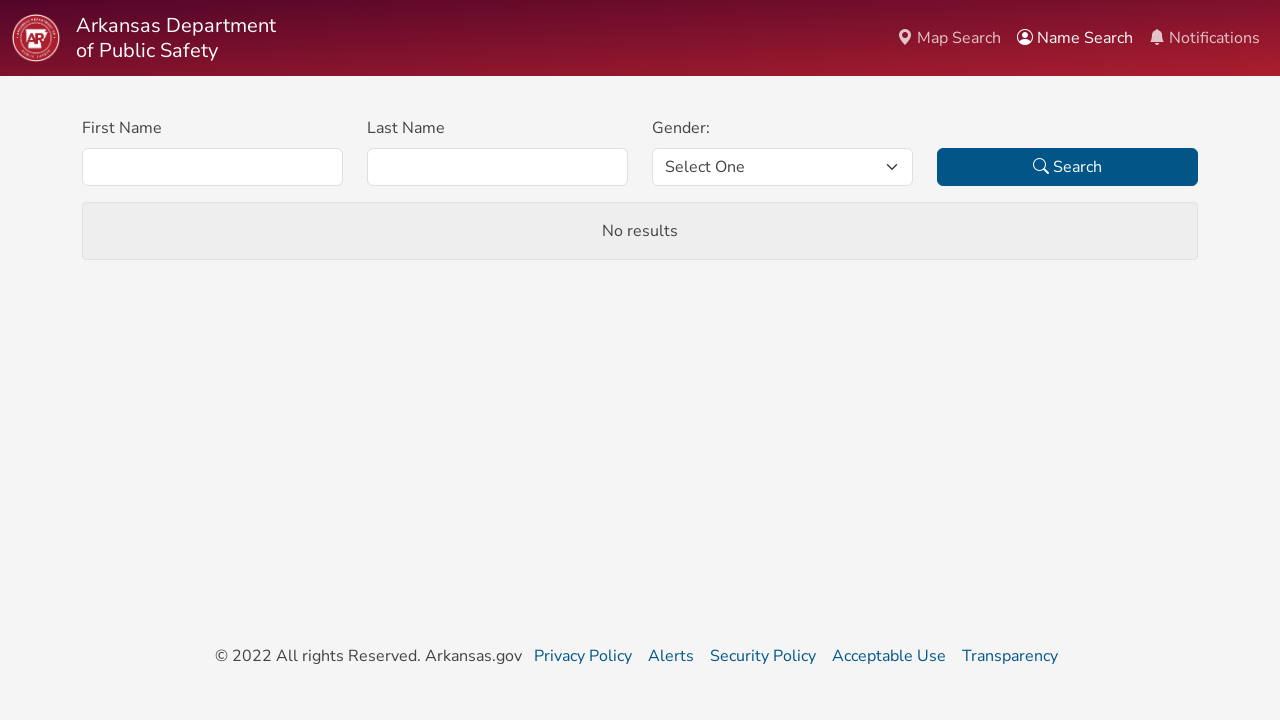

Filled first name field with 'Michael' on input#firstName
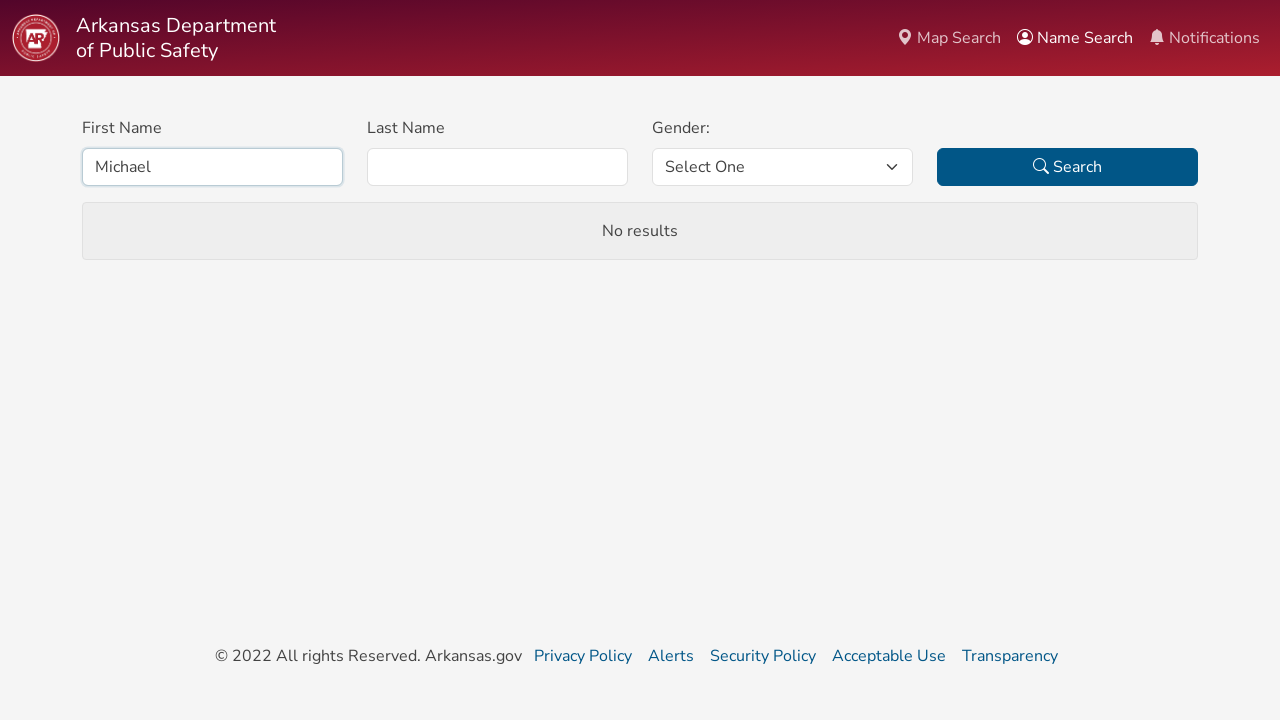

Pressed Tab key to move to next field
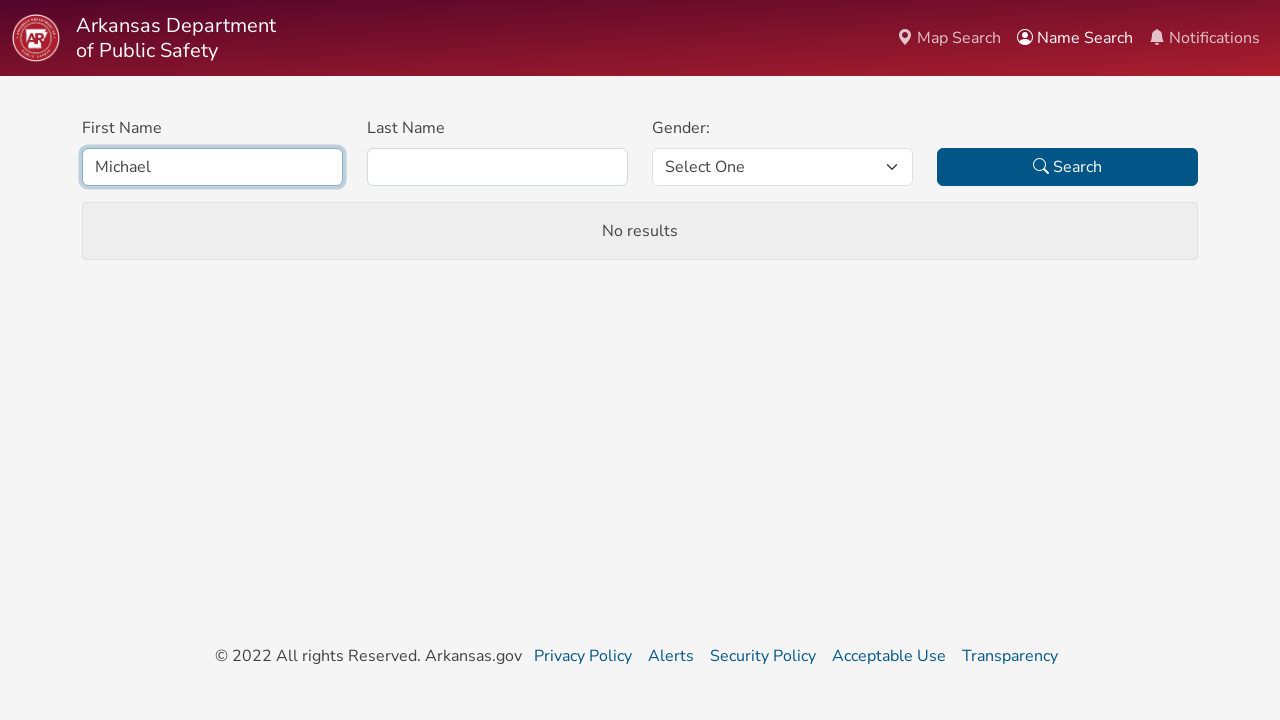

Filled last name field with 'Johnson' on input#lastName
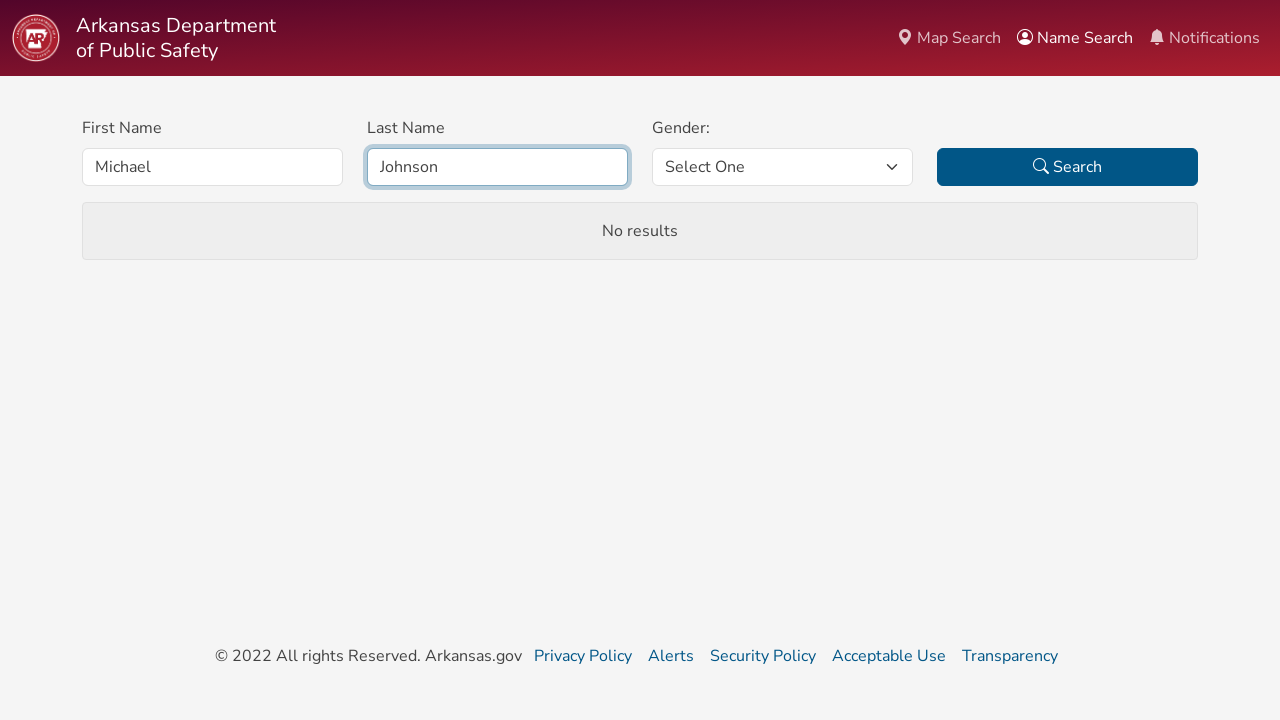

Pressed Tab key to move to gender field
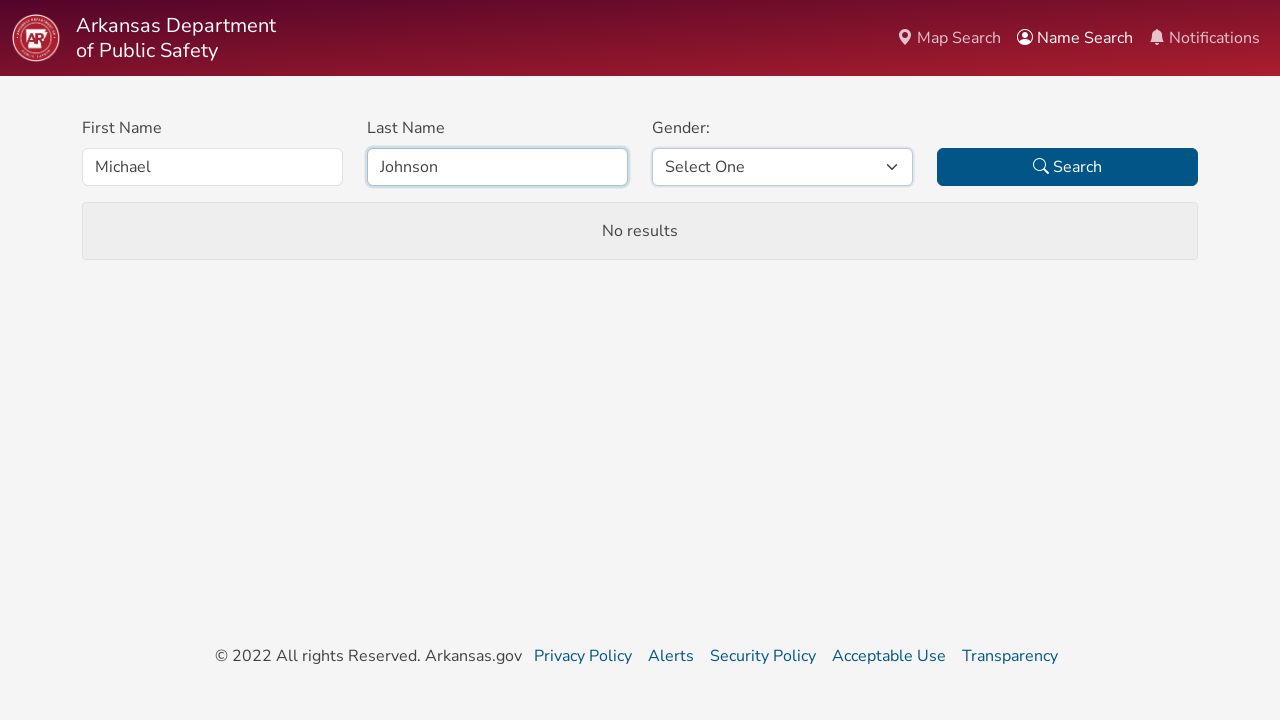

Selected 'male' from gender dropdown on select#gender
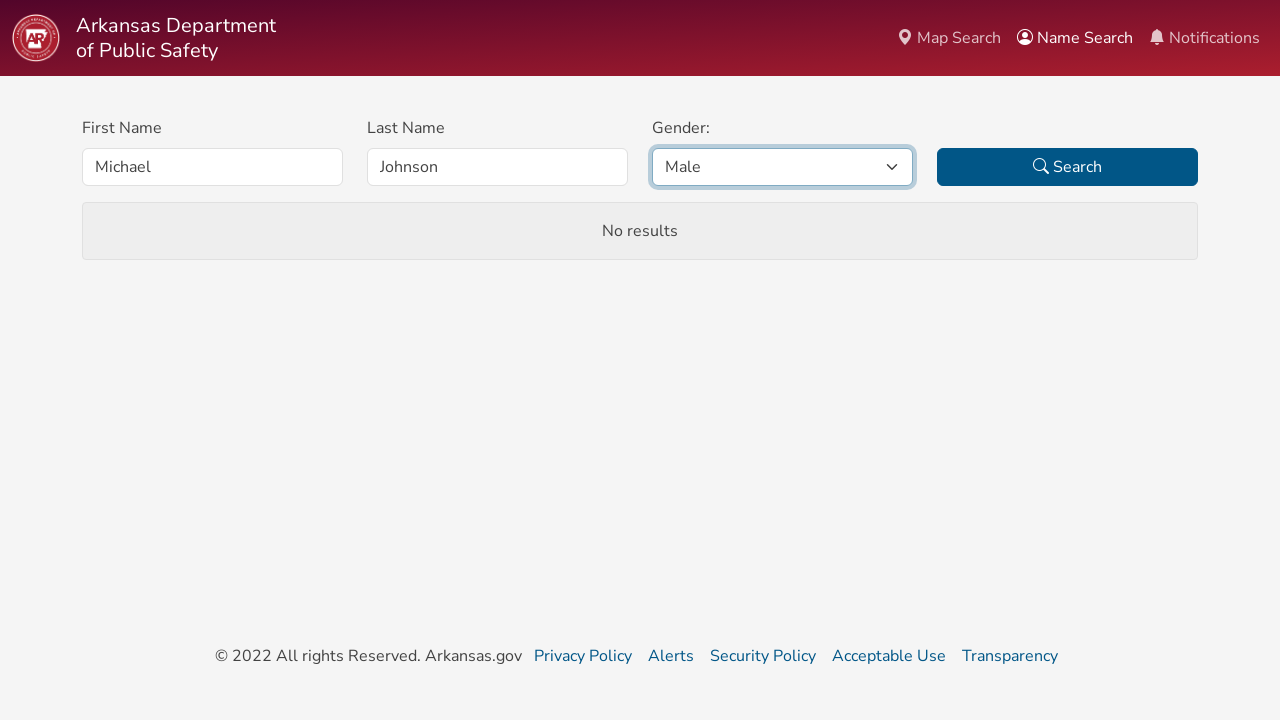

Clicked Search button to submit form at (1068, 167) on button[type='submit']:has-text('Search')
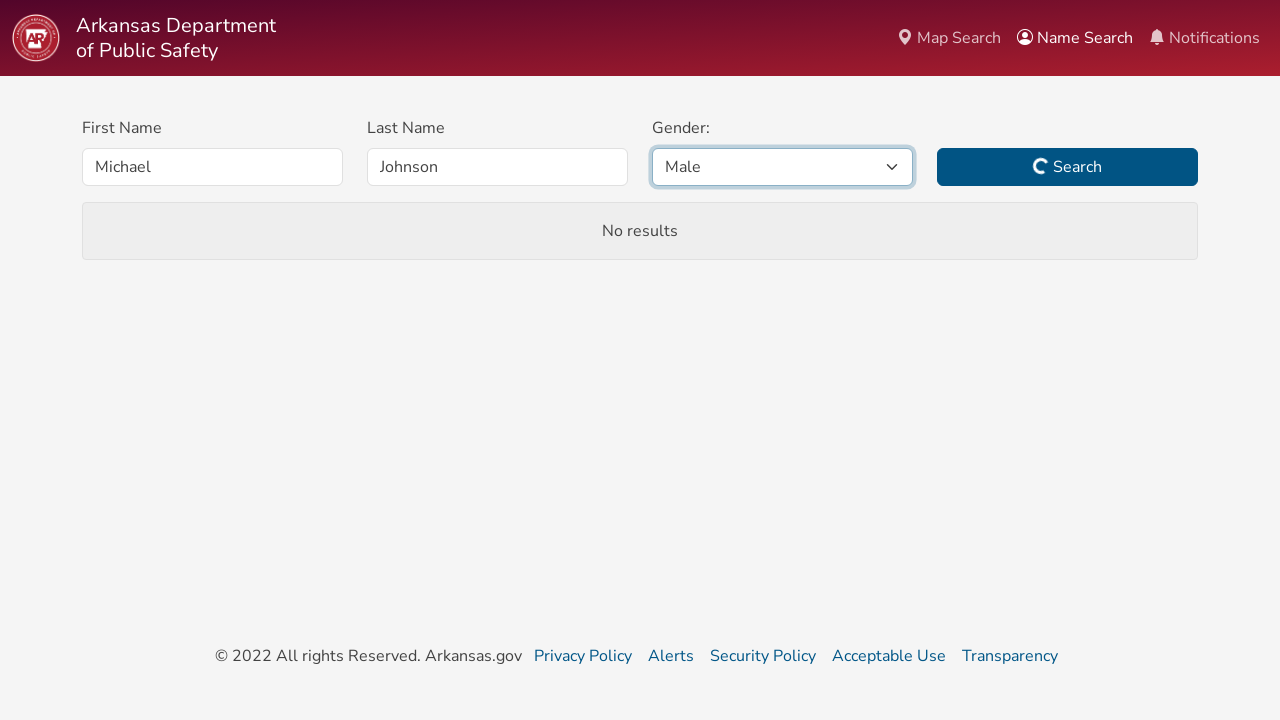

Search results loaded and displayed
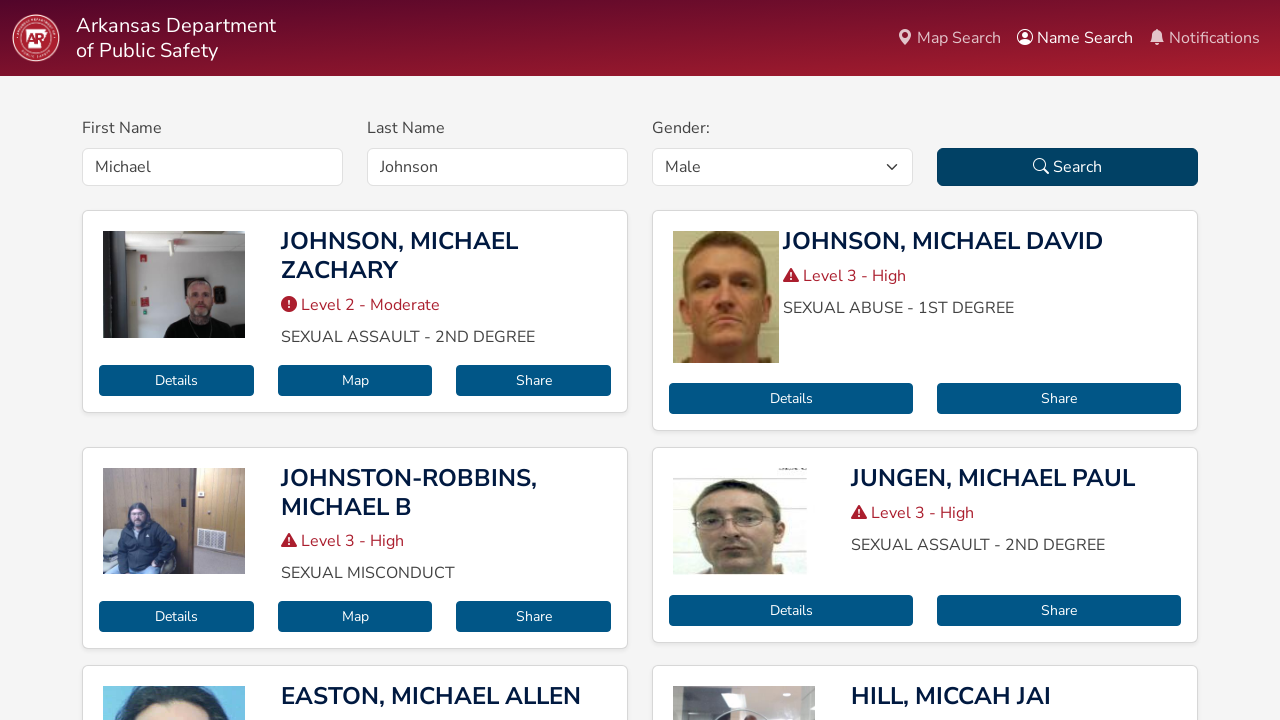

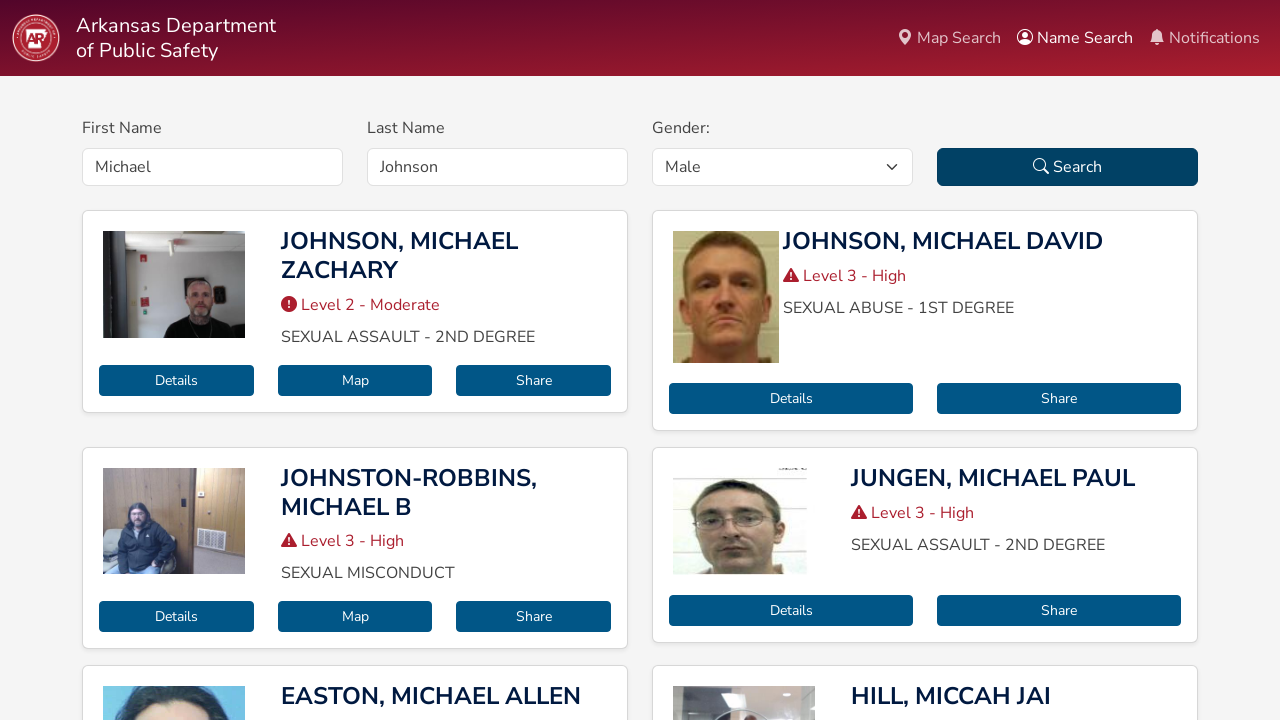